Navigates to a practice page and counts the number of checkboxes present on the page

Starting URL: https://rahulshettyacademy.com/dropdownsPractise/

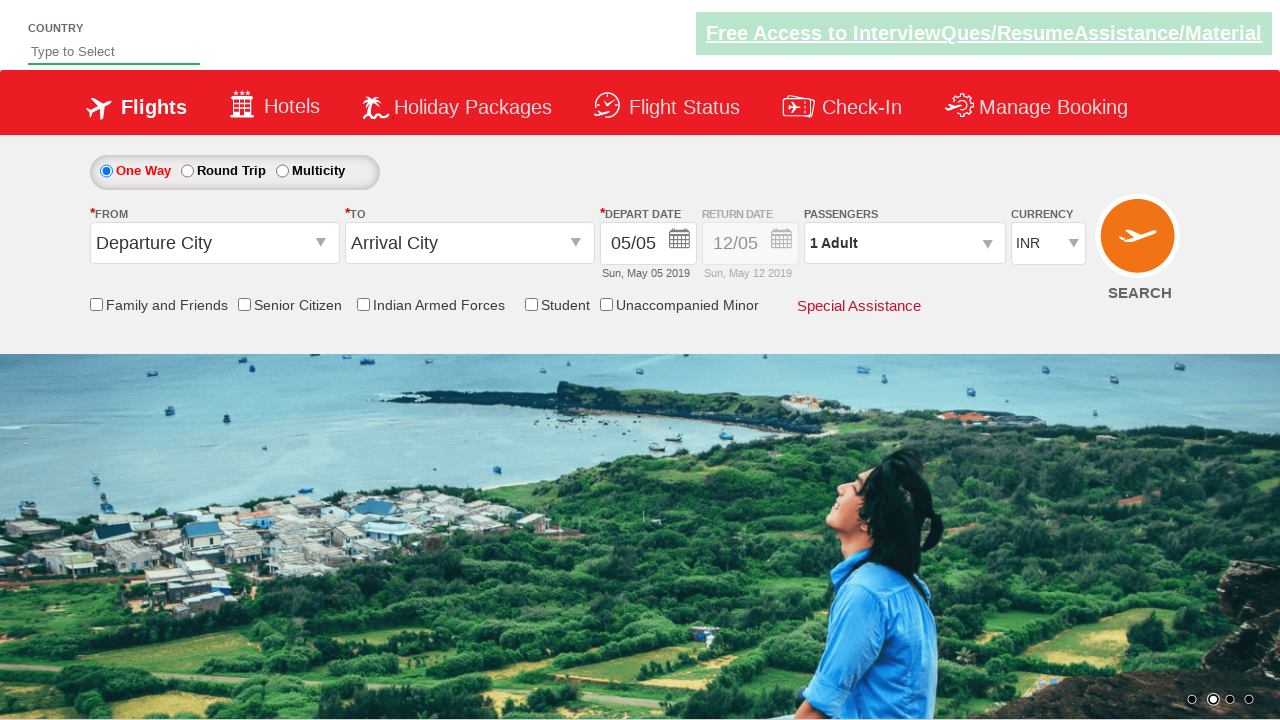

Navigated to practice page at https://rahulshettyacademy.com/dropdownsPractise/
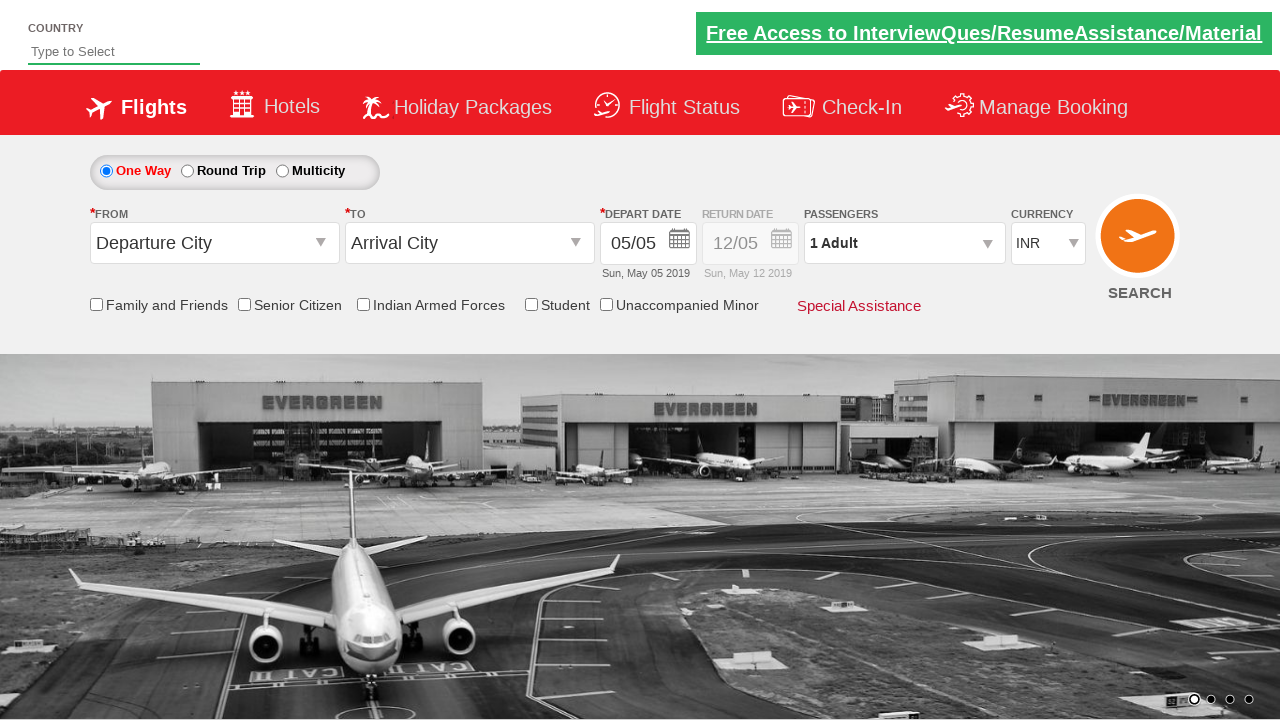

Located all checkbox elements on the page
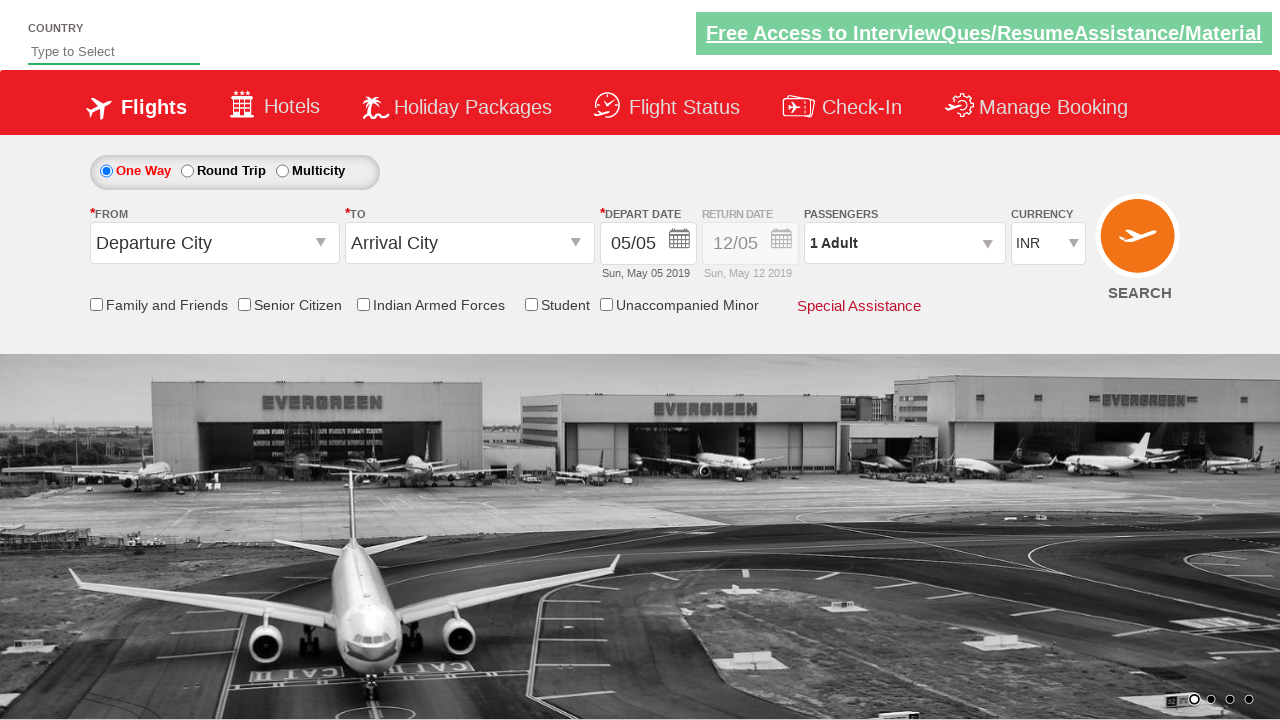

Counted total checkboxes: 6
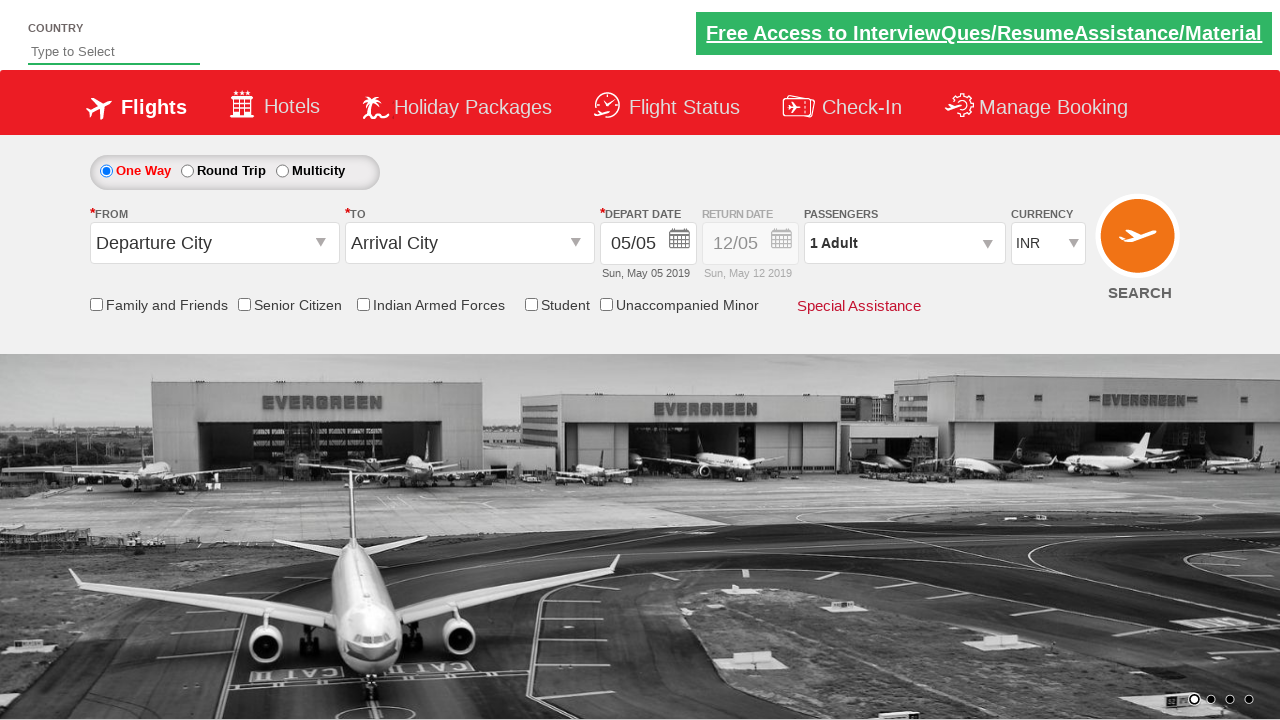

Printed checkbox count result: 6
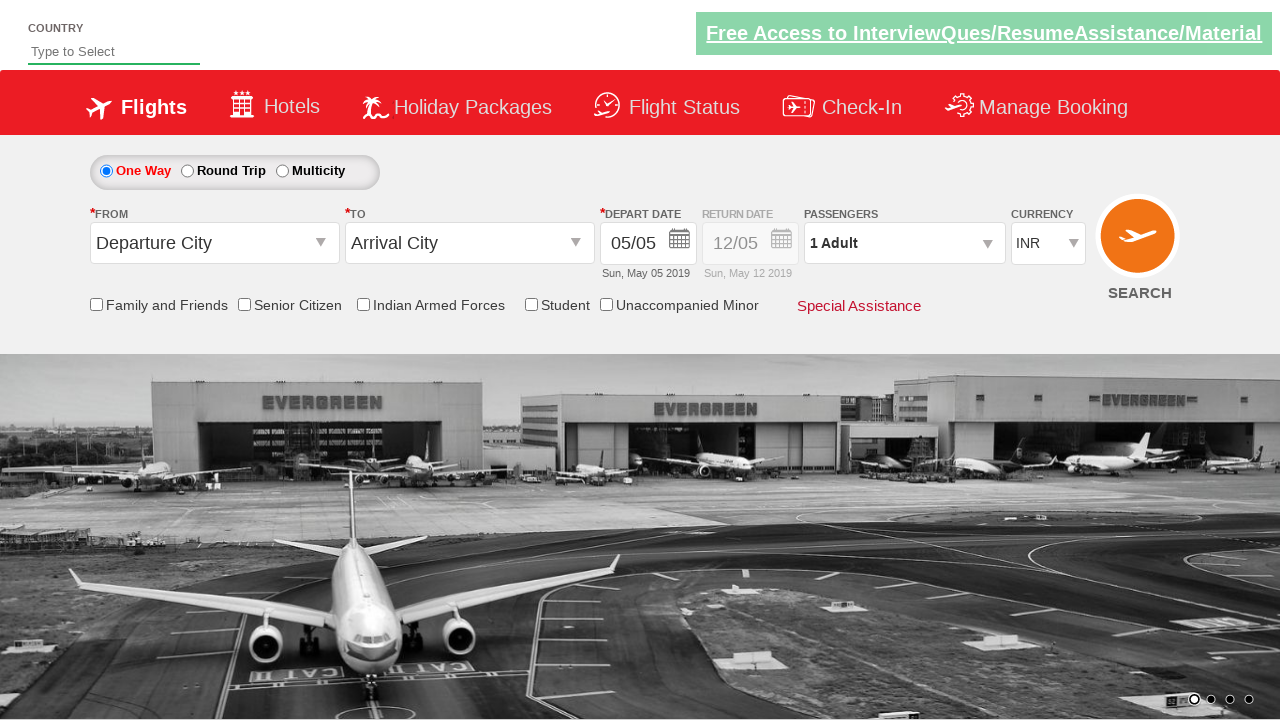

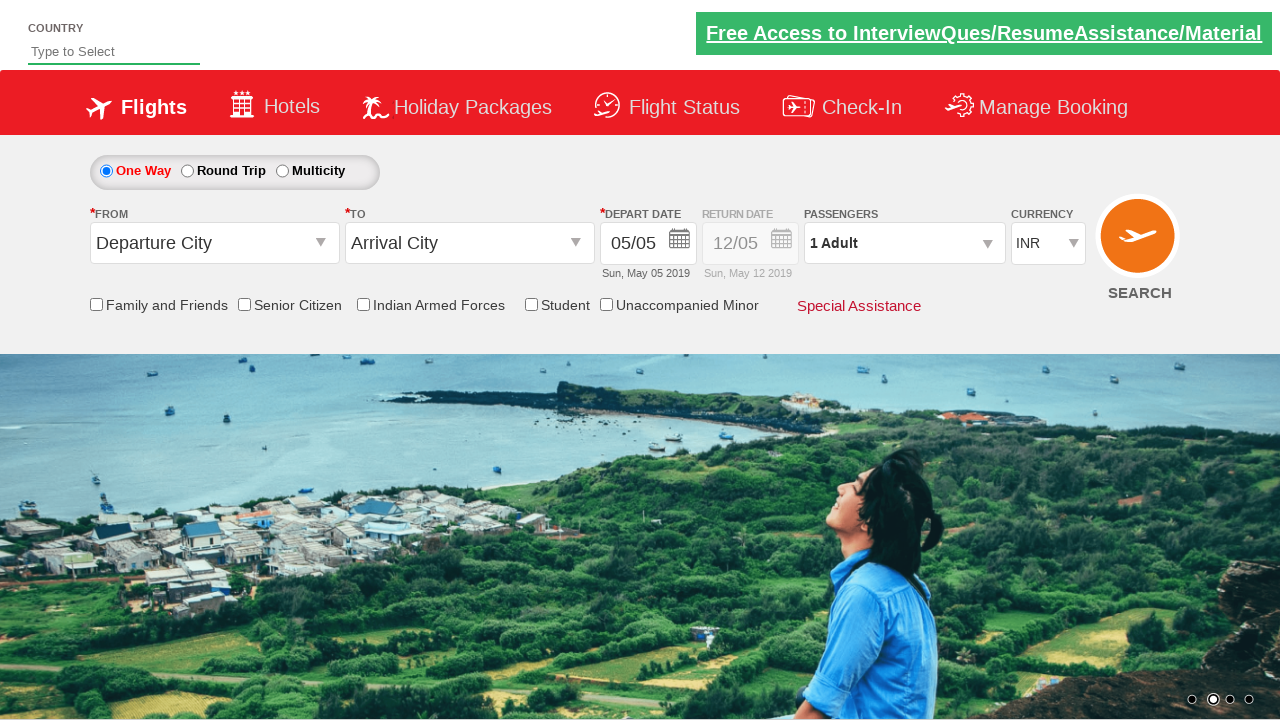